Tests filling a text box form and clicking the submit button to submit the form data

Starting URL: https://demoqa.com/text-box

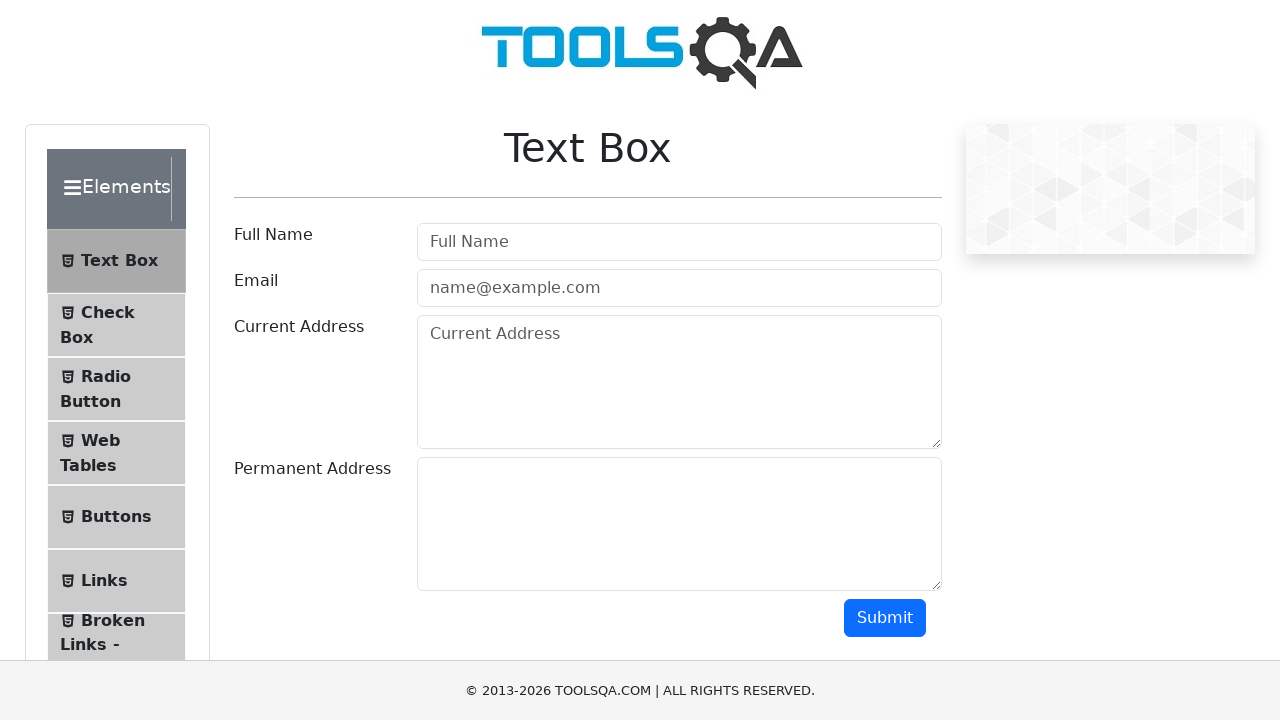

Filled user name field with 'Manvir' on #userName
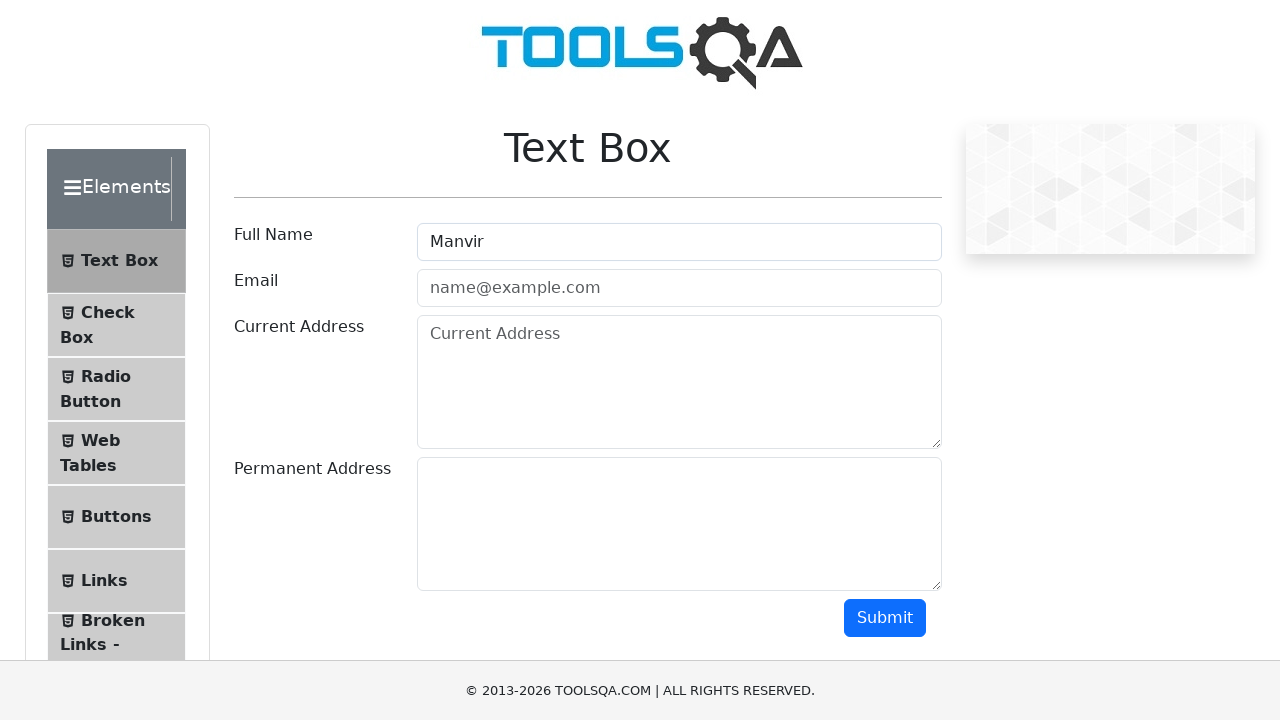

Filled email field with 'abc@gmail.com' on #userEmail
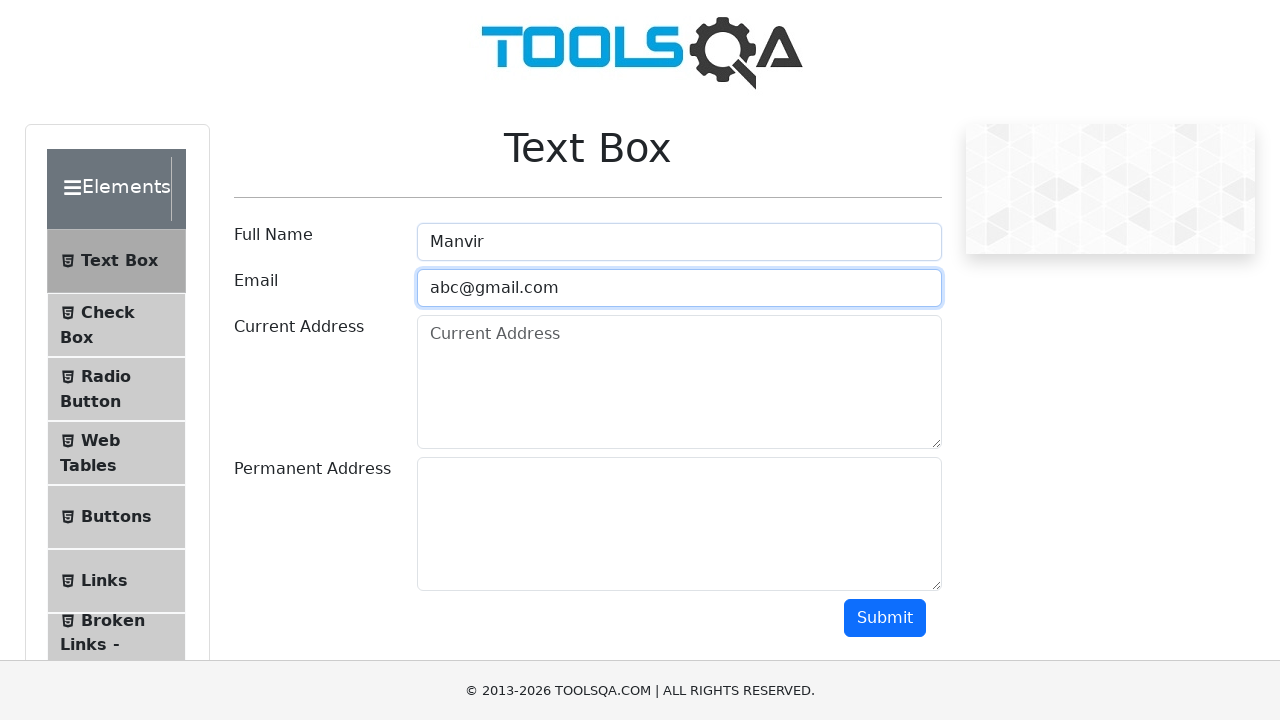

Filled current address field with 'Canada' on #currentAddress
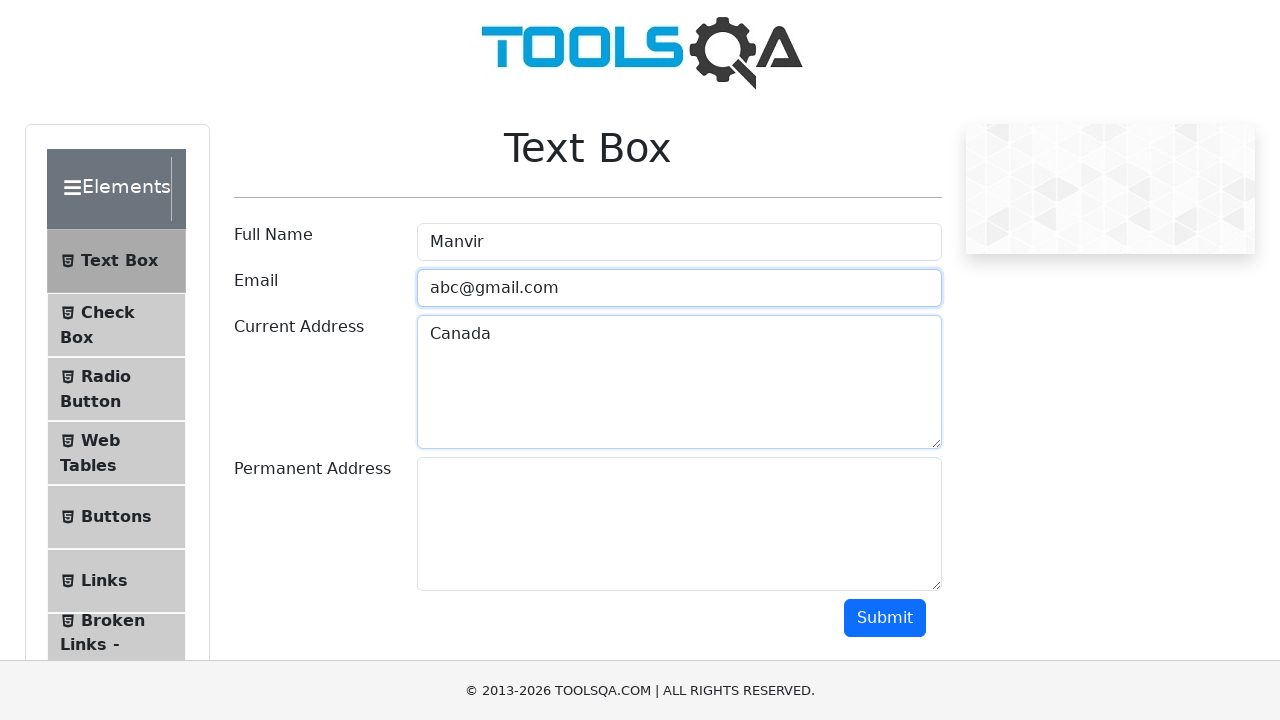

Filled permanent address field with 'India' on #permanentAddress
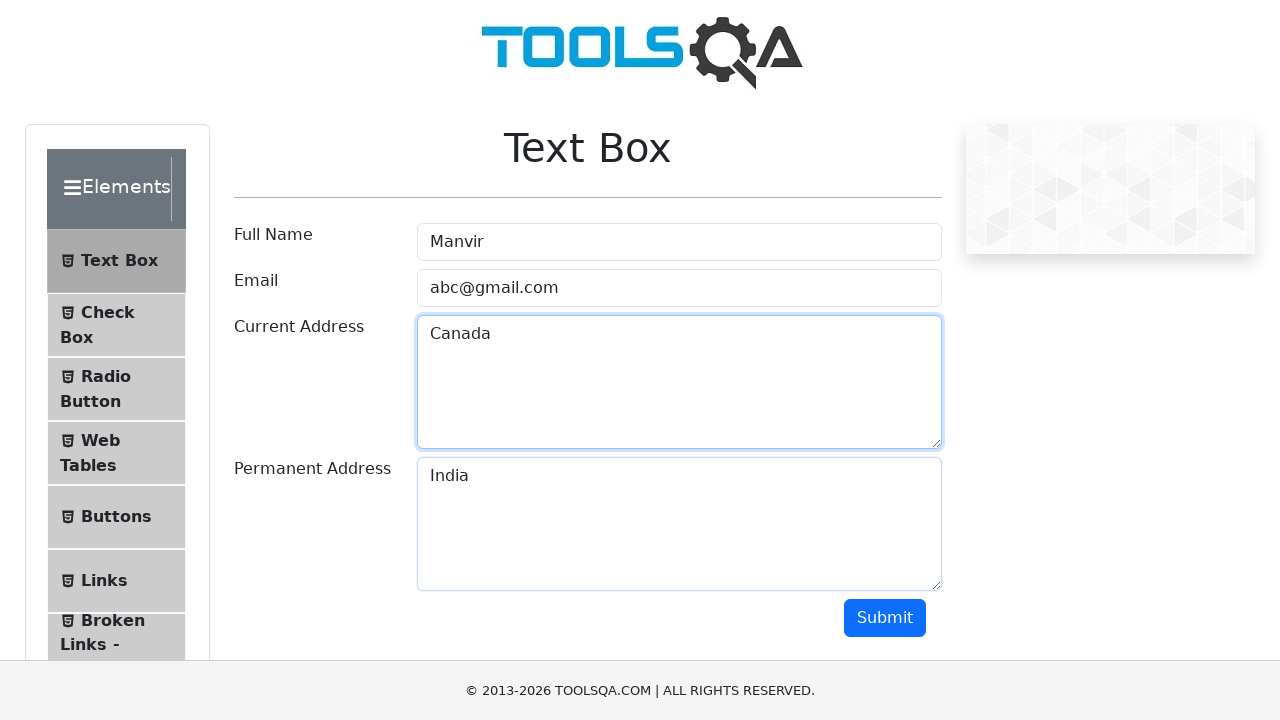

Clicked submit button to submit form data at (885, 618) on #submit
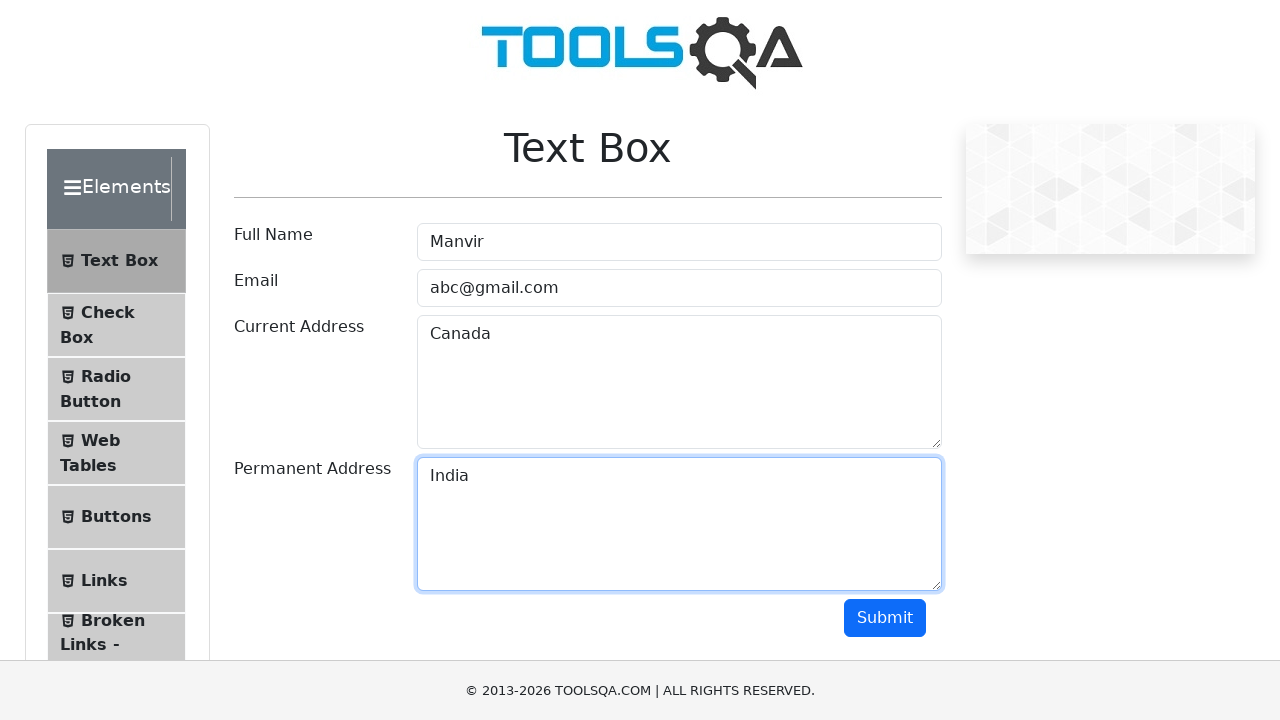

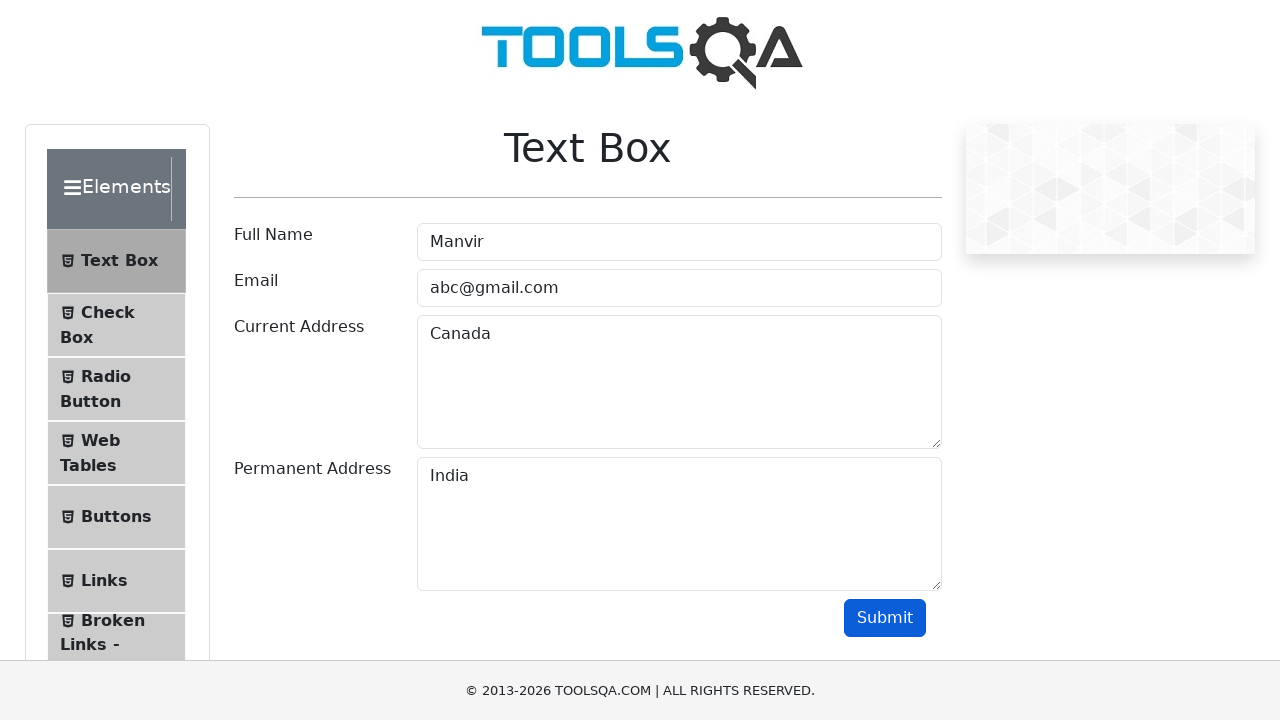